Tests iframe handling by switching between single and multiple nested iframes, entering text in input fields within each iframe context, and clearing/re-entering values.

Starting URL: https://demo.automationtesting.in/Frames.html

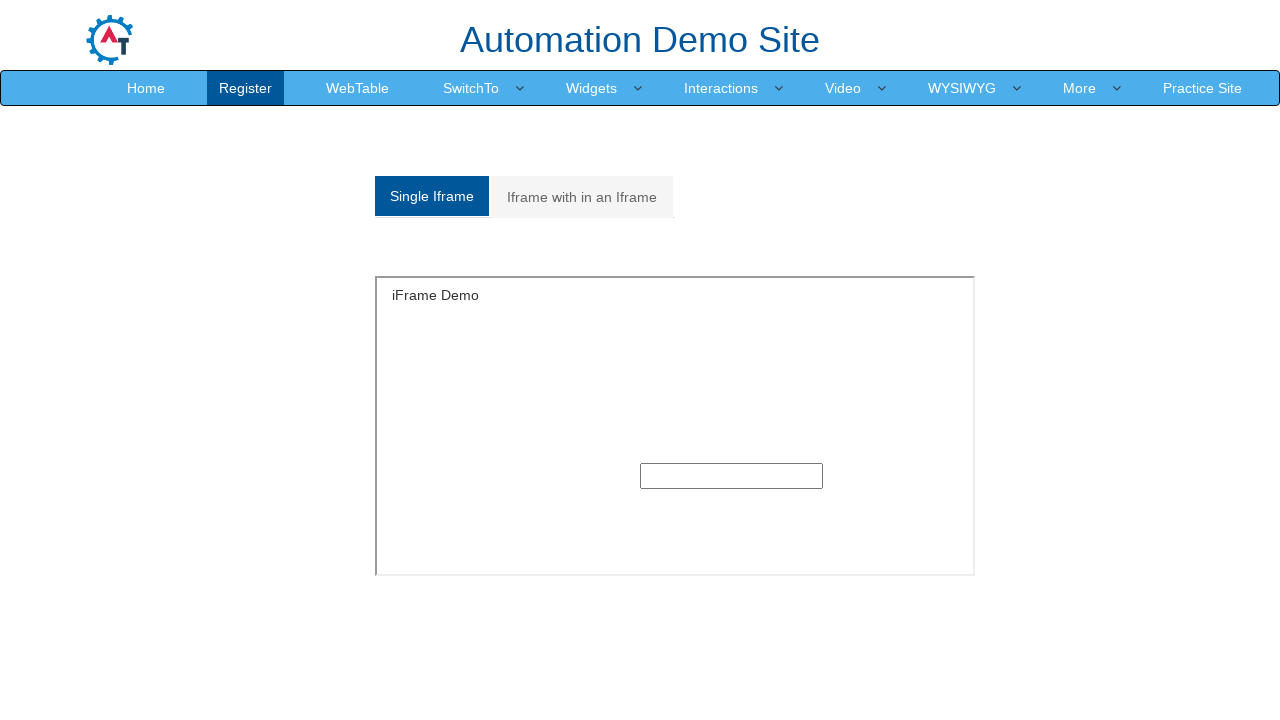

Clicked on the second frame tab (Multiple frames with iframe inside) at (582, 197) on (//a[@class='analystic'])[2]
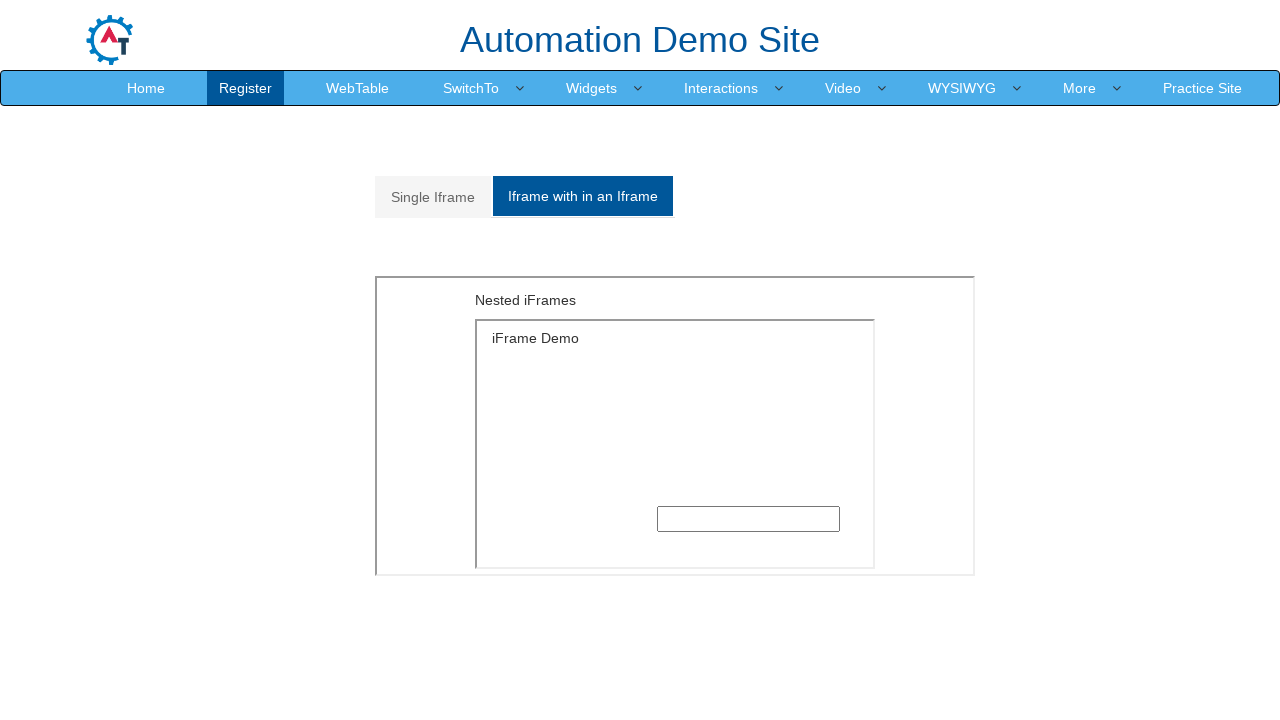

Switched to outer iframe containing MultipleFrames.html
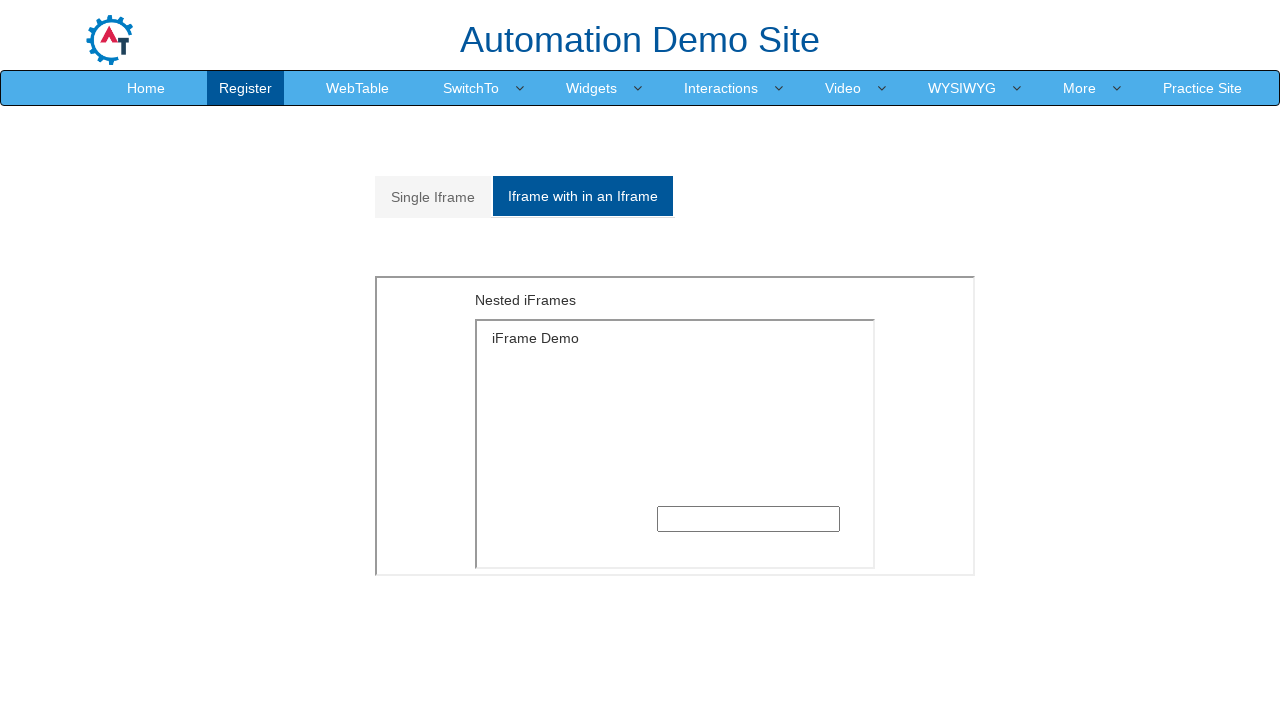

Switched to inner iframe (first frame inside)
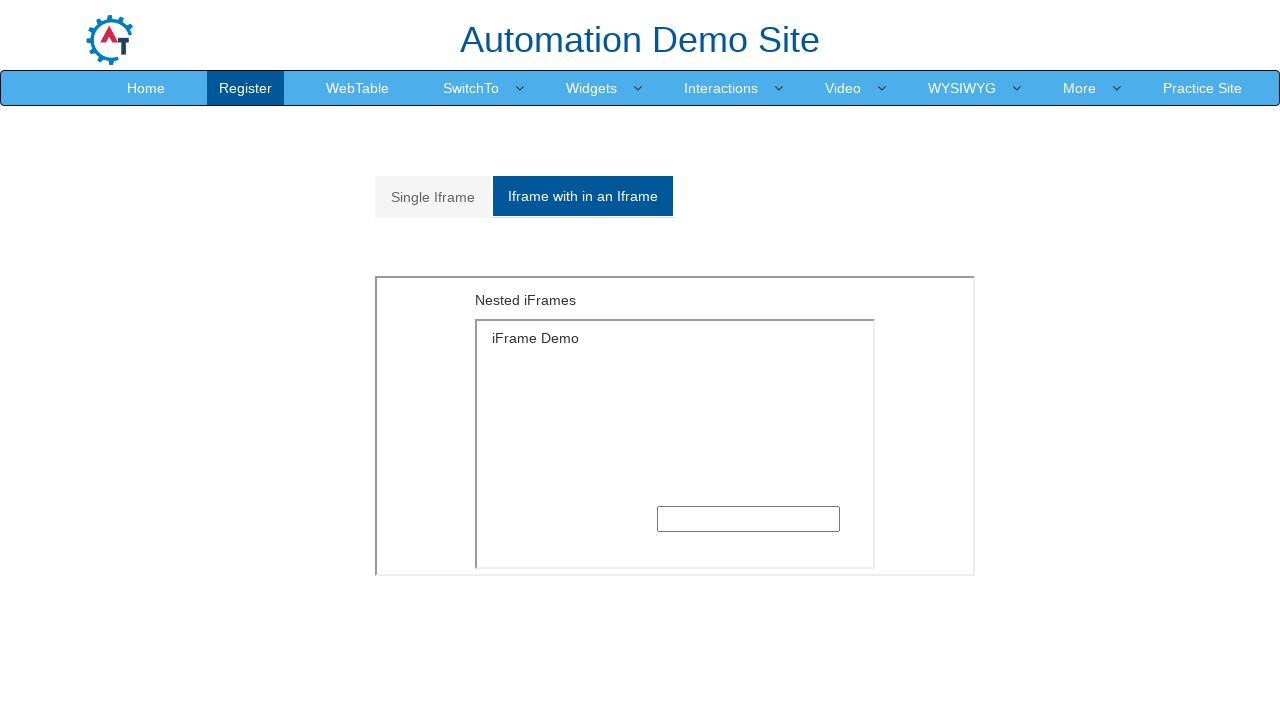

Clicked on the first text input in nested iframe at (748, 519) on iframe[src='MultipleFrames.html'] >> internal:control=enter-frame >> iframe >> n
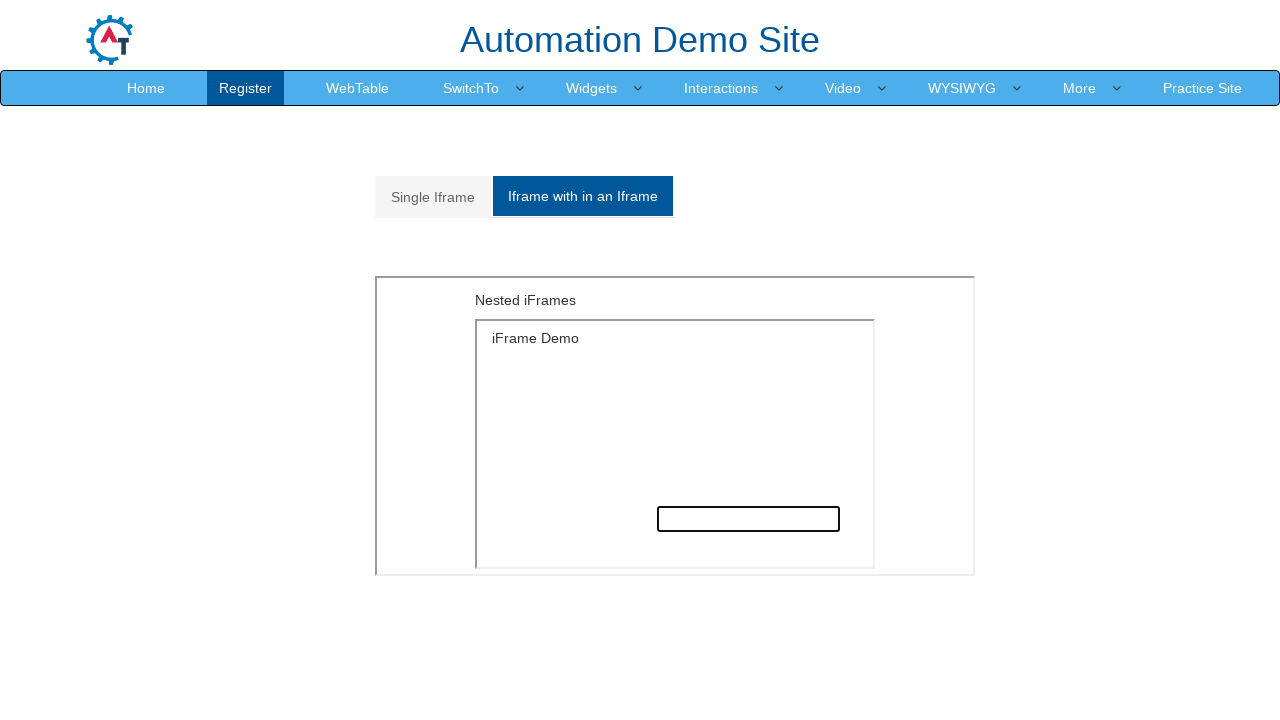

Filled first name input with 'preeti' in nested iframe on iframe[src='MultipleFrames.html'] >> internal:control=enter-frame >> iframe >> n
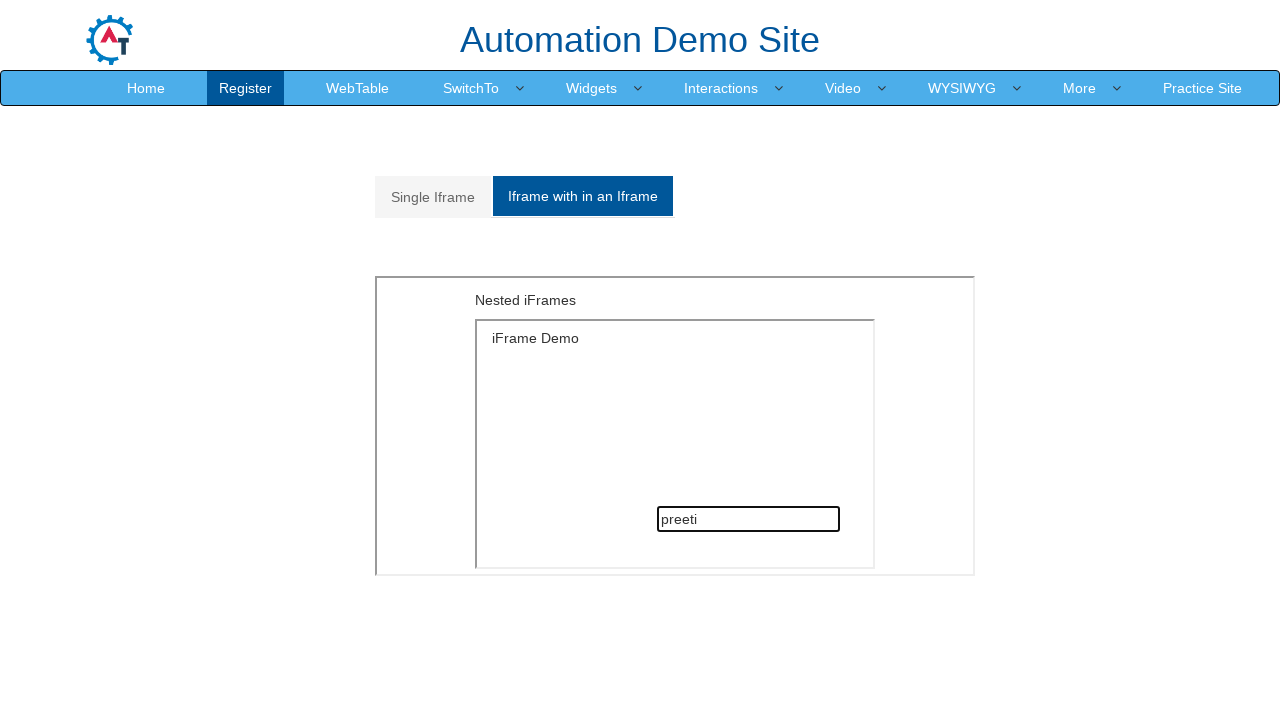

Clicked on the first frame tab (Single frame) at (433, 197) on (//a[@class='analystic'])[1]
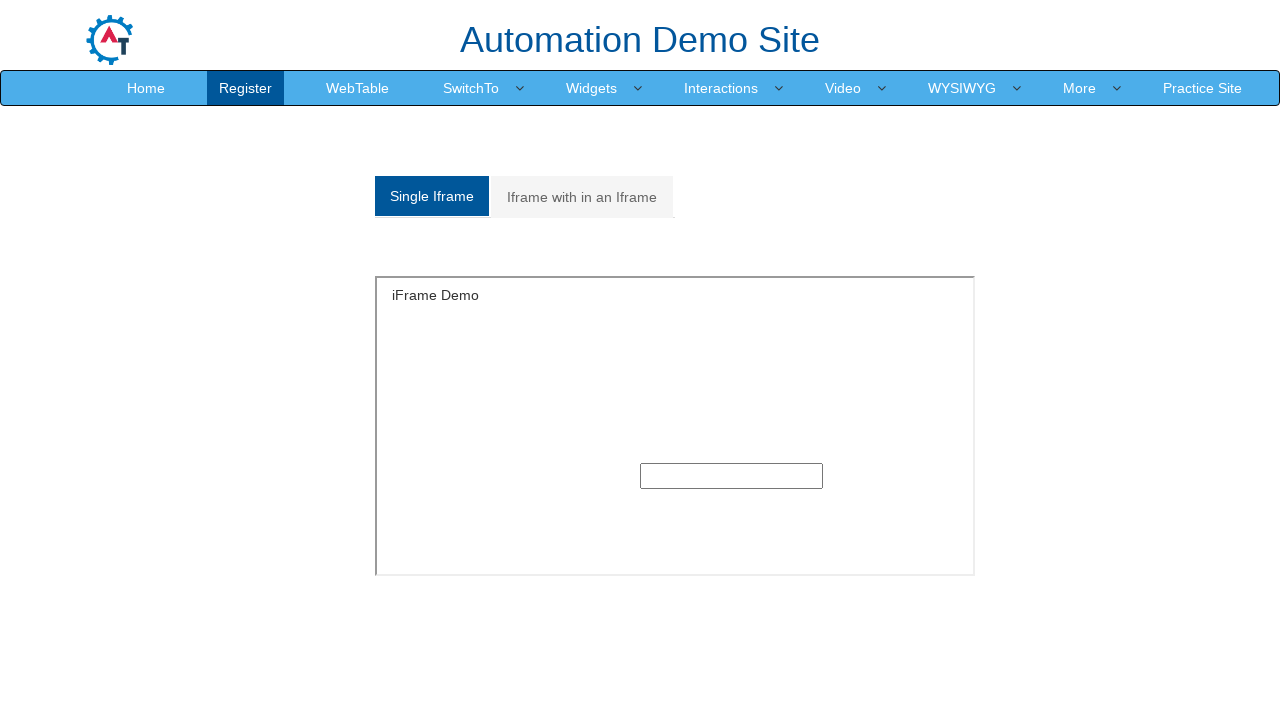

Waited 2 seconds for tab switch to complete
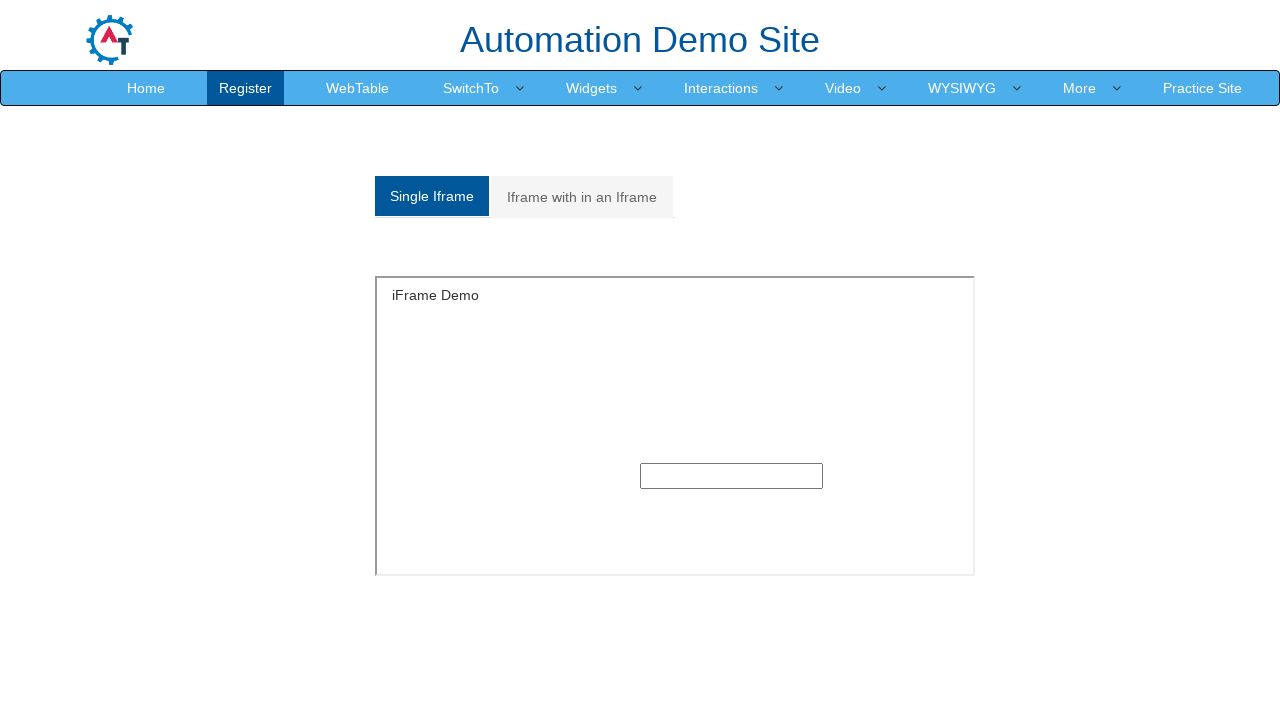

Switched to single iframe with id 'singleframe'
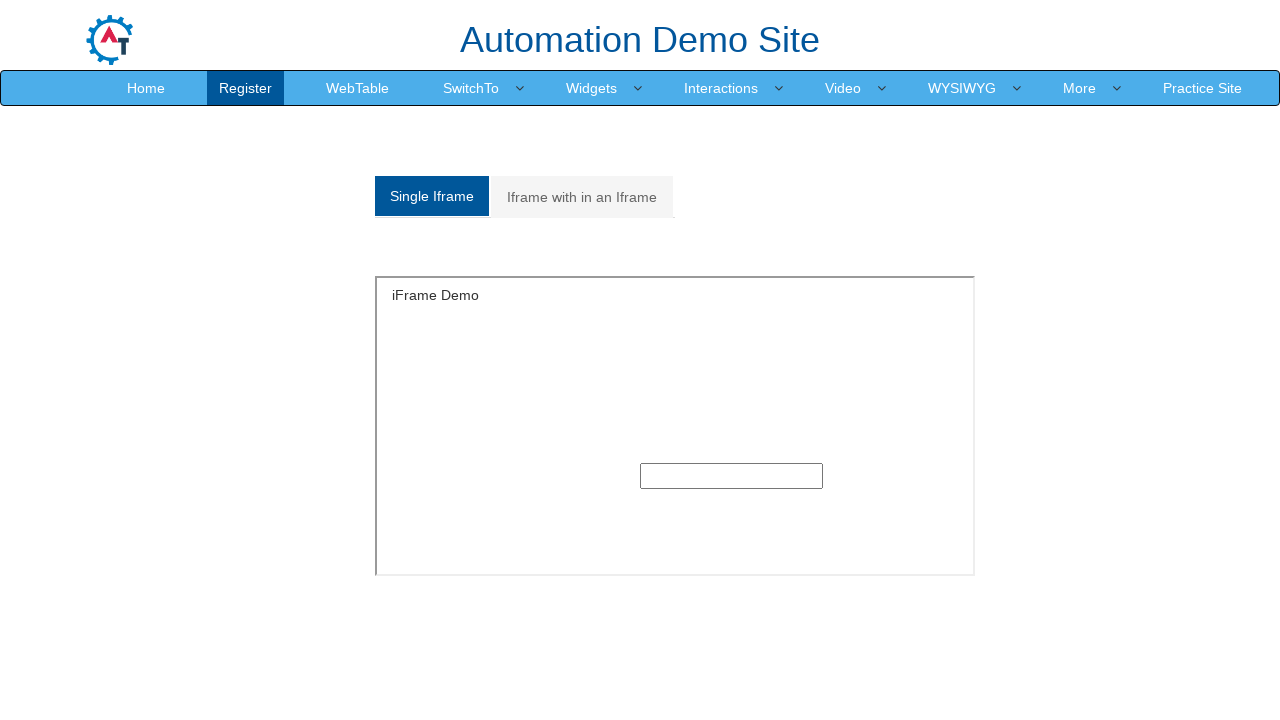

Clicked on the text input in single iframe at (732, 476) on iframe#singleframe >> internal:control=enter-frame >> input[type='text'] >> nth=
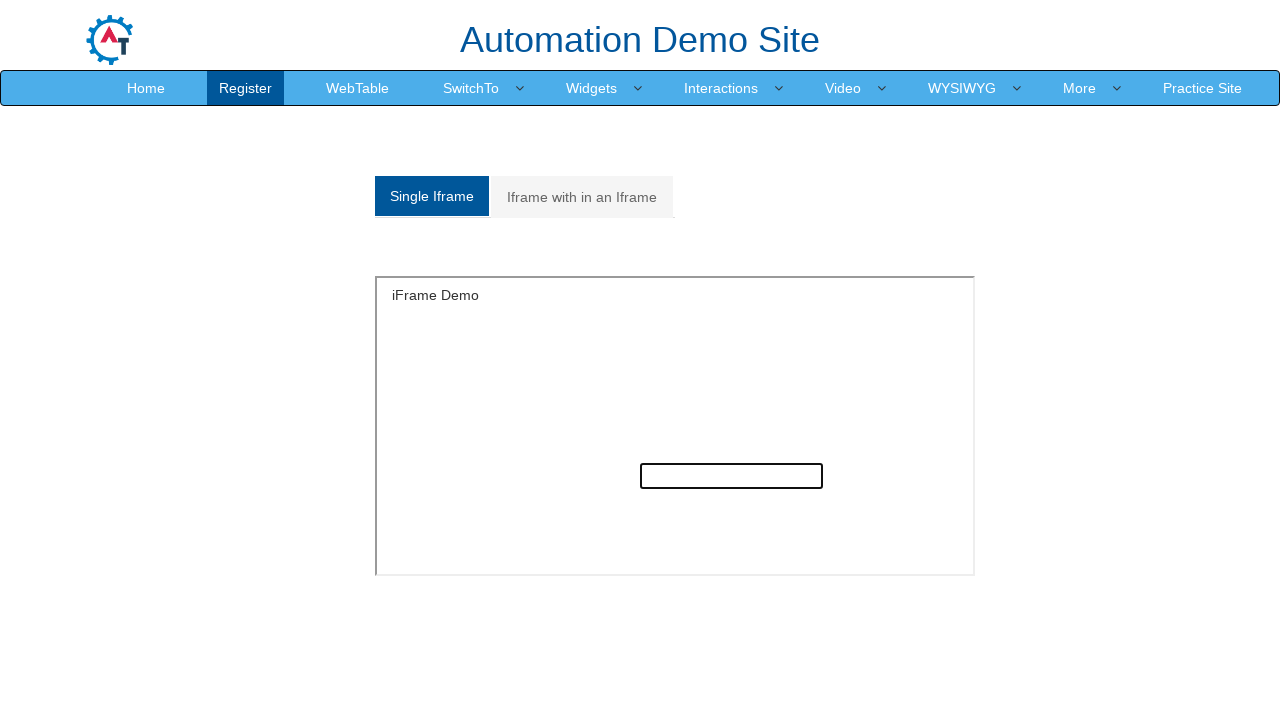

Filled text input with 'patre' in single iframe on iframe#singleframe >> internal:control=enter-frame >> input[type='text'] >> nth=
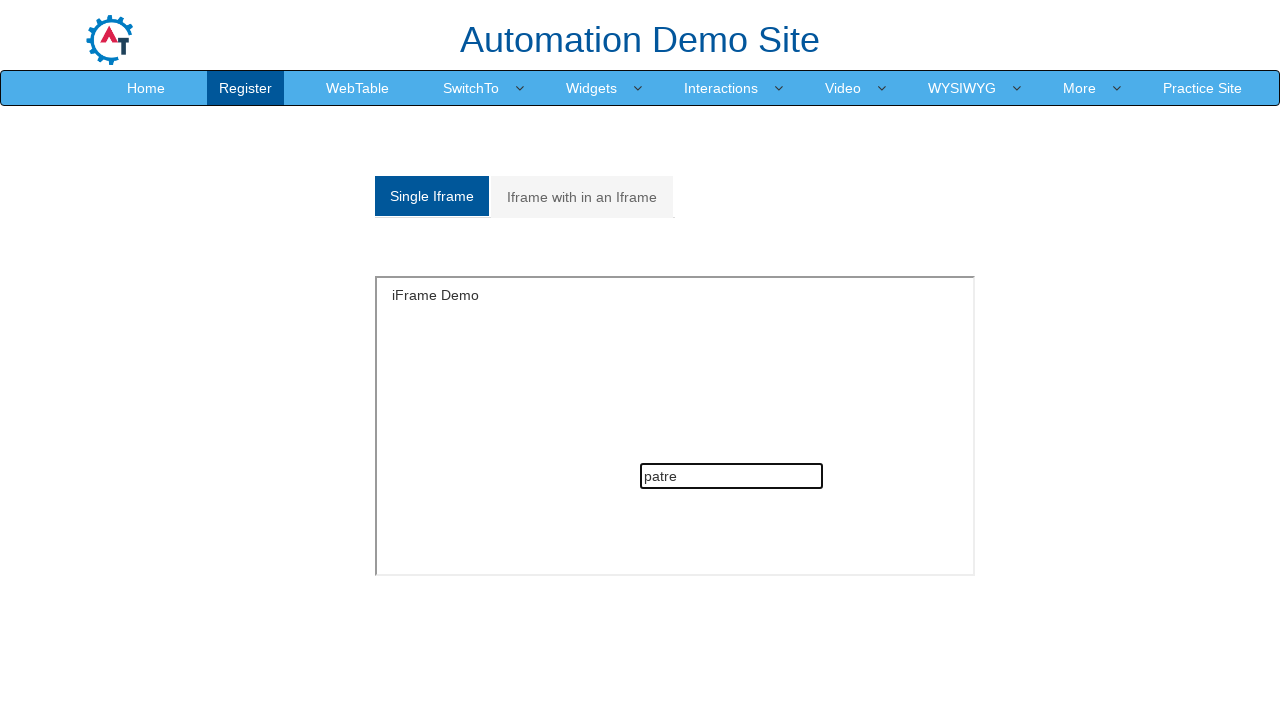

Switched back to multiple frames tab at (582, 197) on (//a[@class='analystic'])[2]
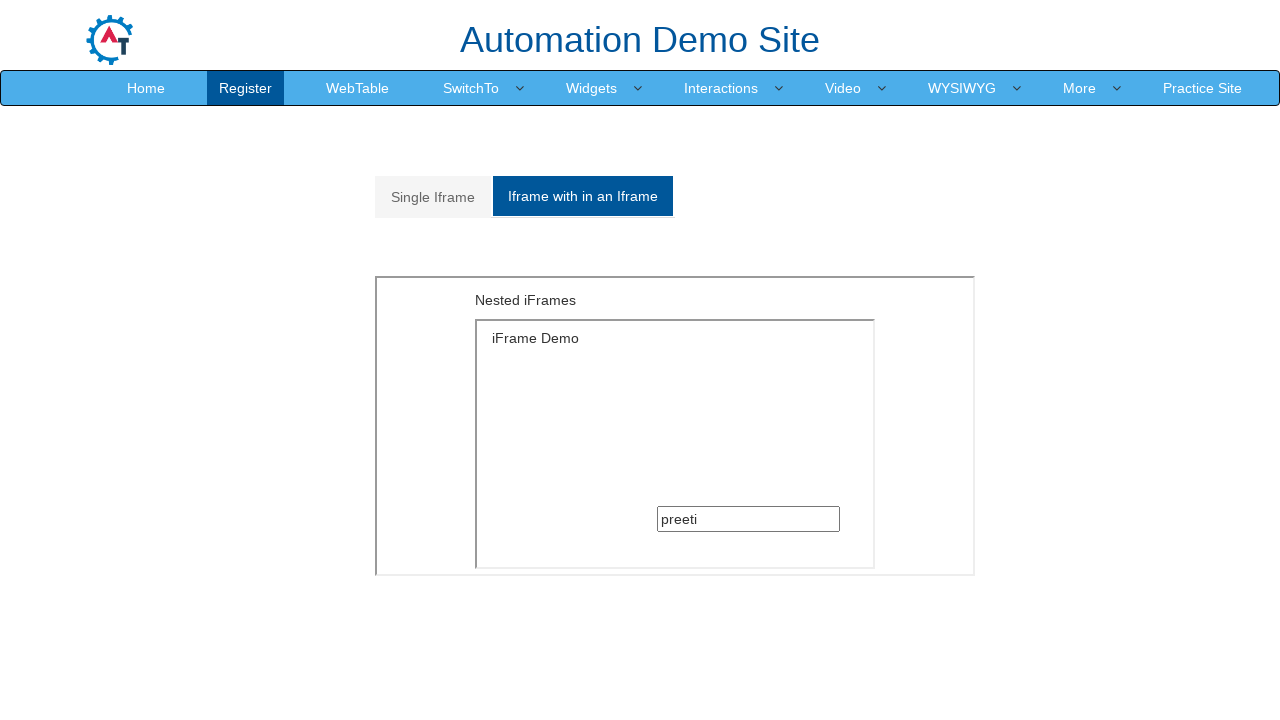

Waited 2 seconds for multiple frames content to load
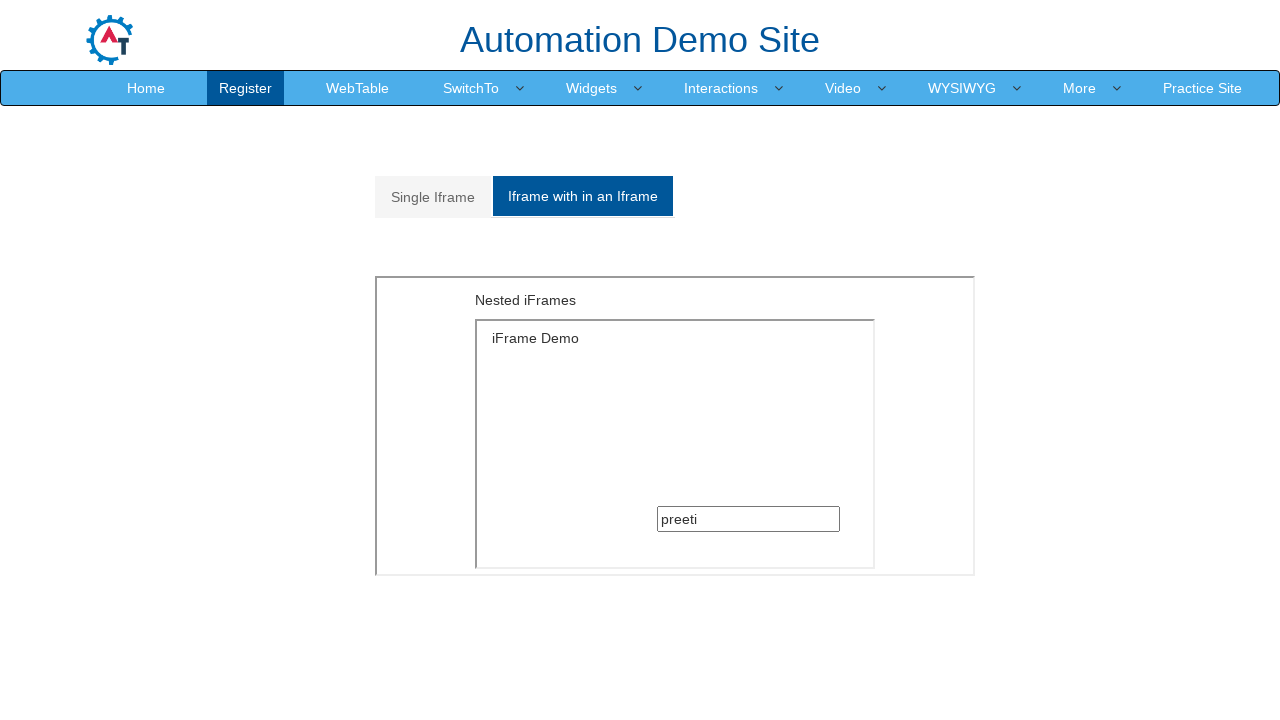

Switched back to single frame tab at (433, 197) on (//a[@class='analystic'])[1]
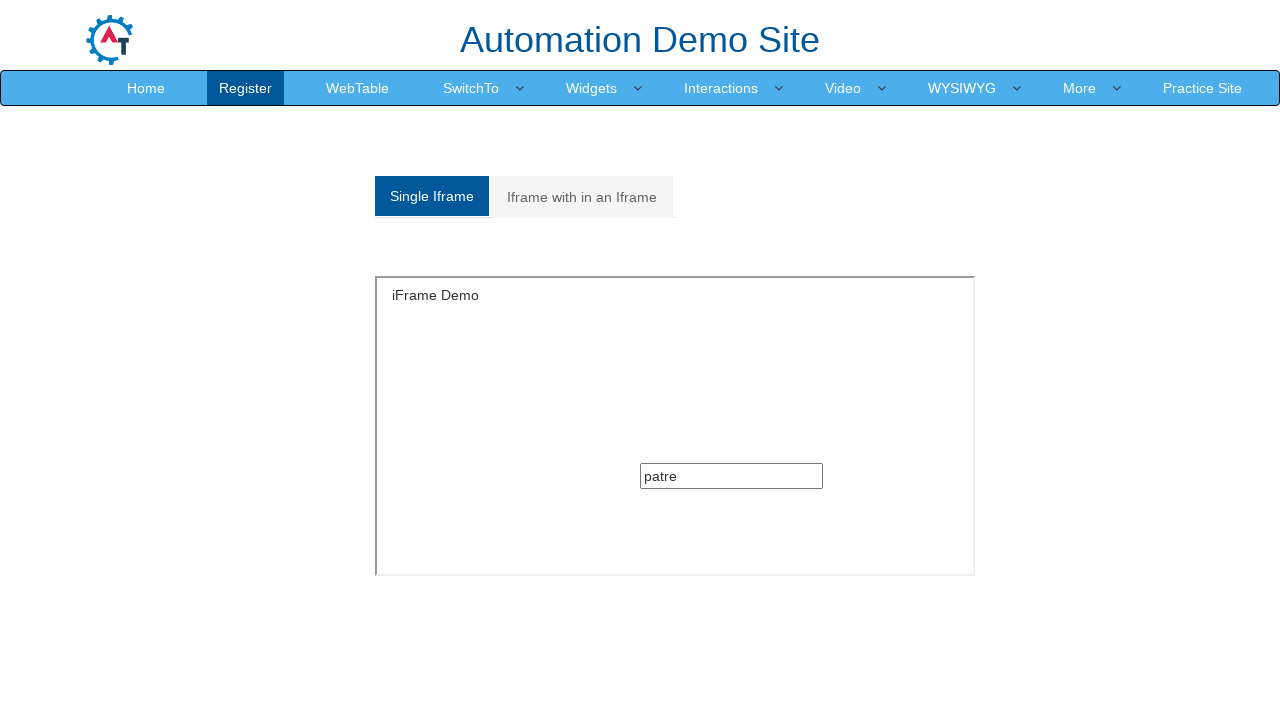

Cleared the text input in single iframe on iframe#singleframe >> internal:control=enter-frame >> input[type='text'] >> nth=
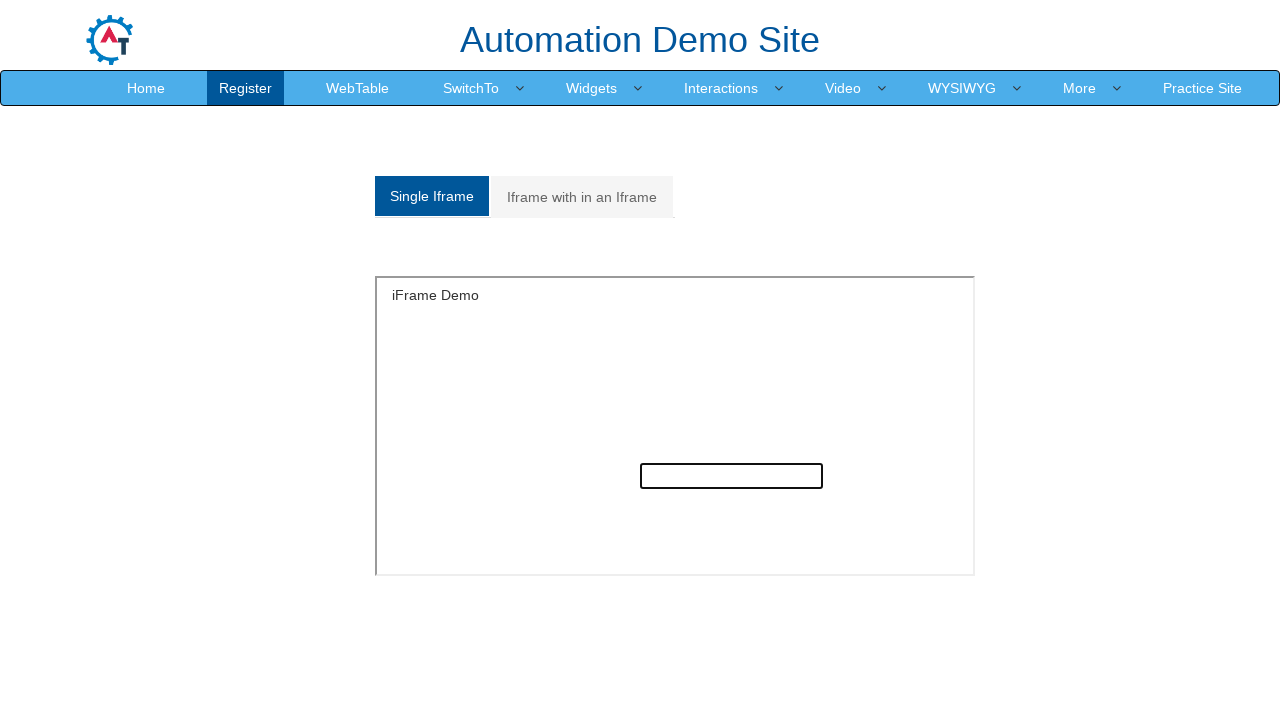

Filled text input with 'waghmare' in single iframe on iframe#singleframe >> internal:control=enter-frame >> input[type='text'] >> nth=
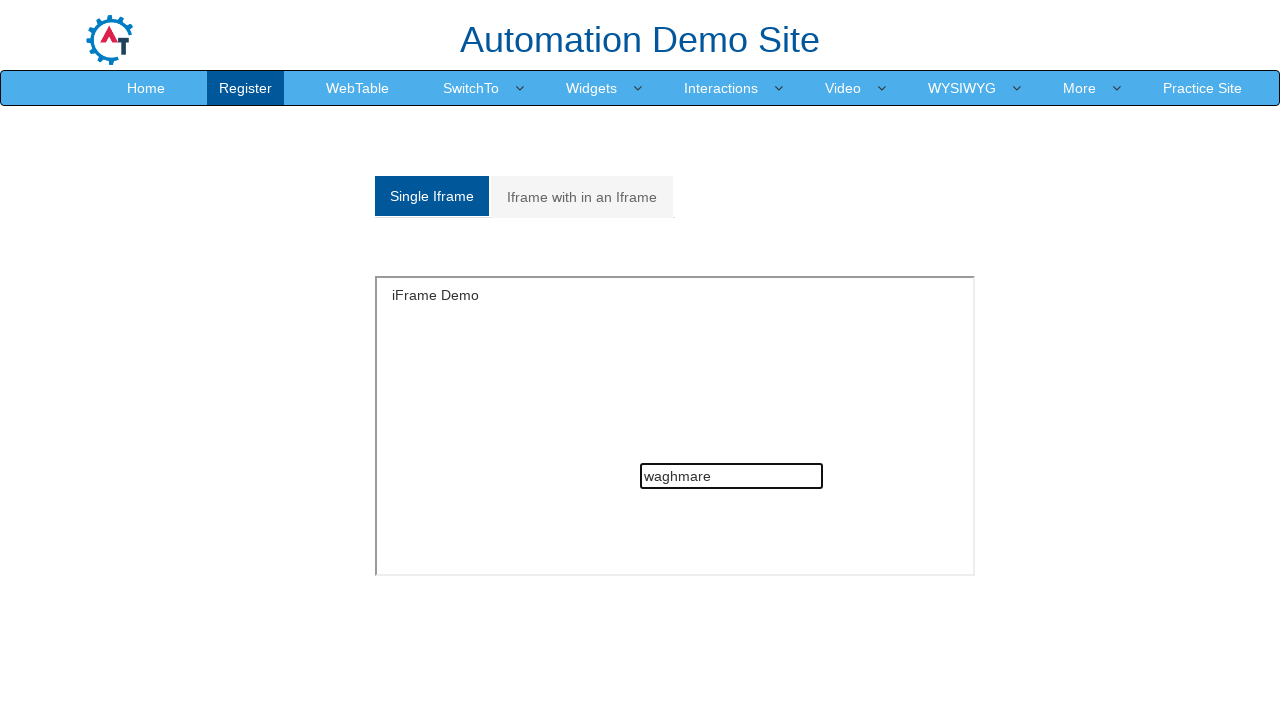

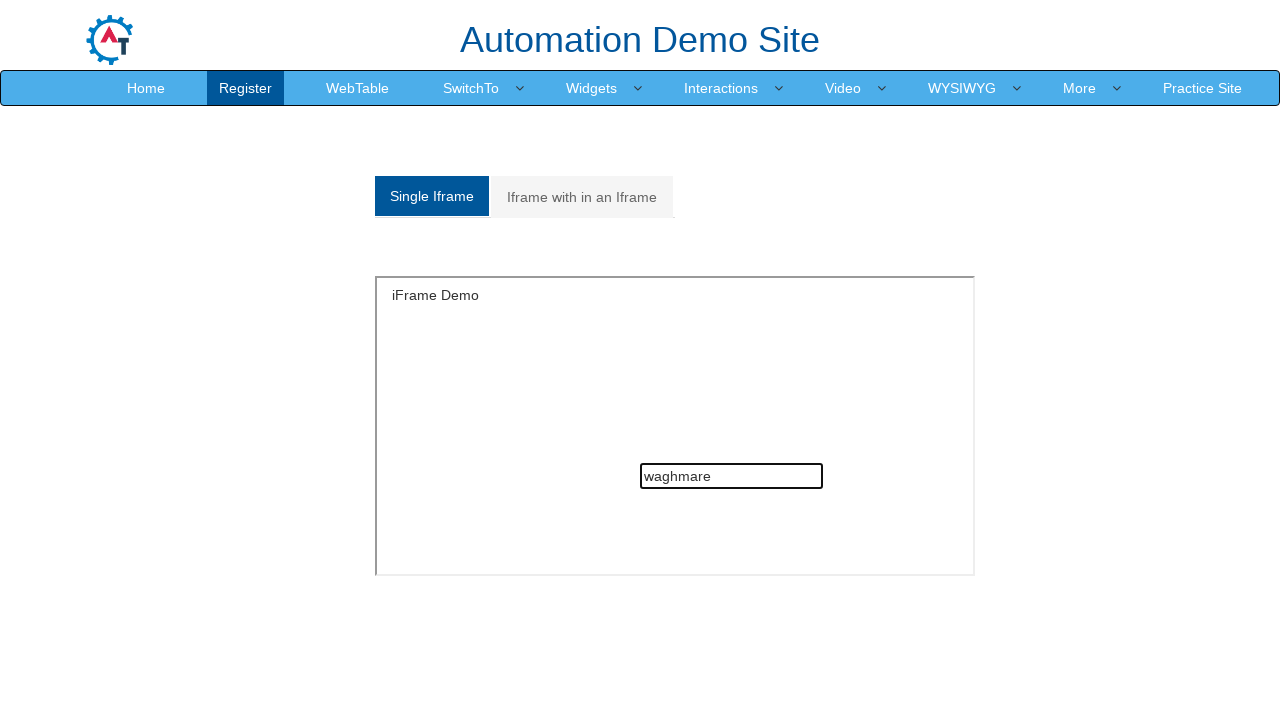